Tests page scrolling functionality by scrolling down to the bottom of the page using JavaScript execution

Starting URL: https://www.softwaretestingmaterial.com

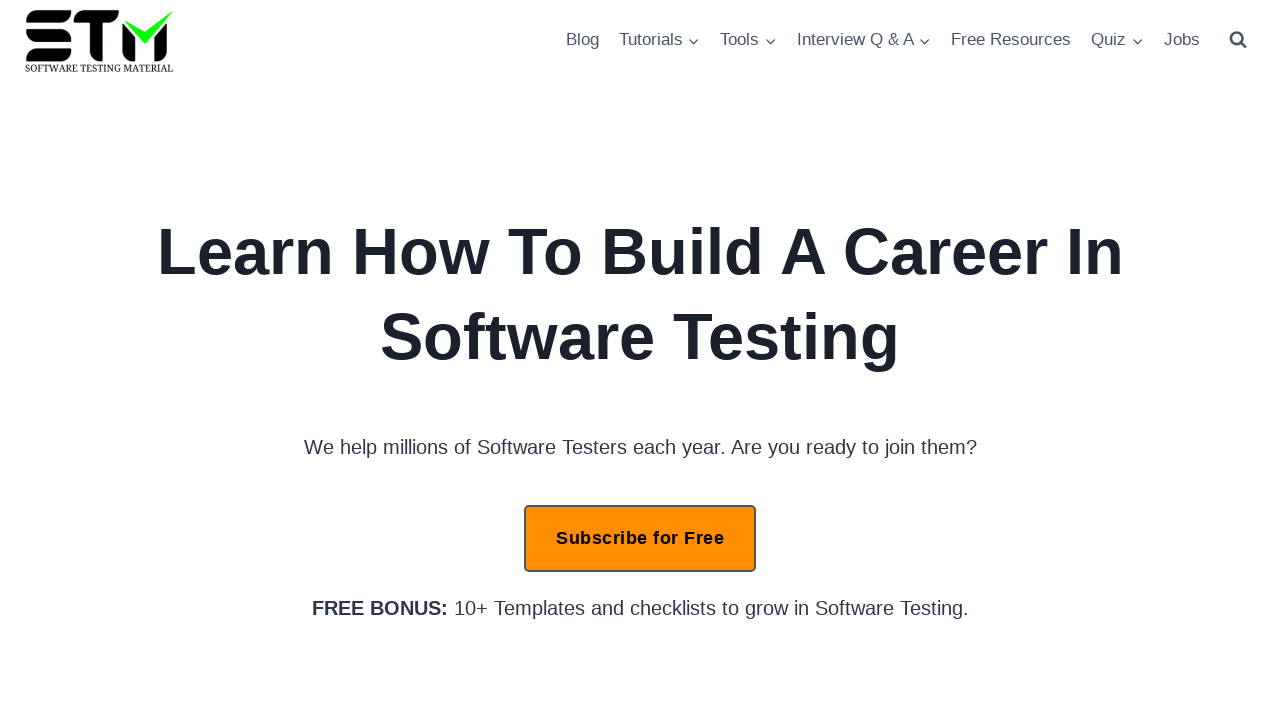

Scrolled down to the bottom of the page using JavaScript
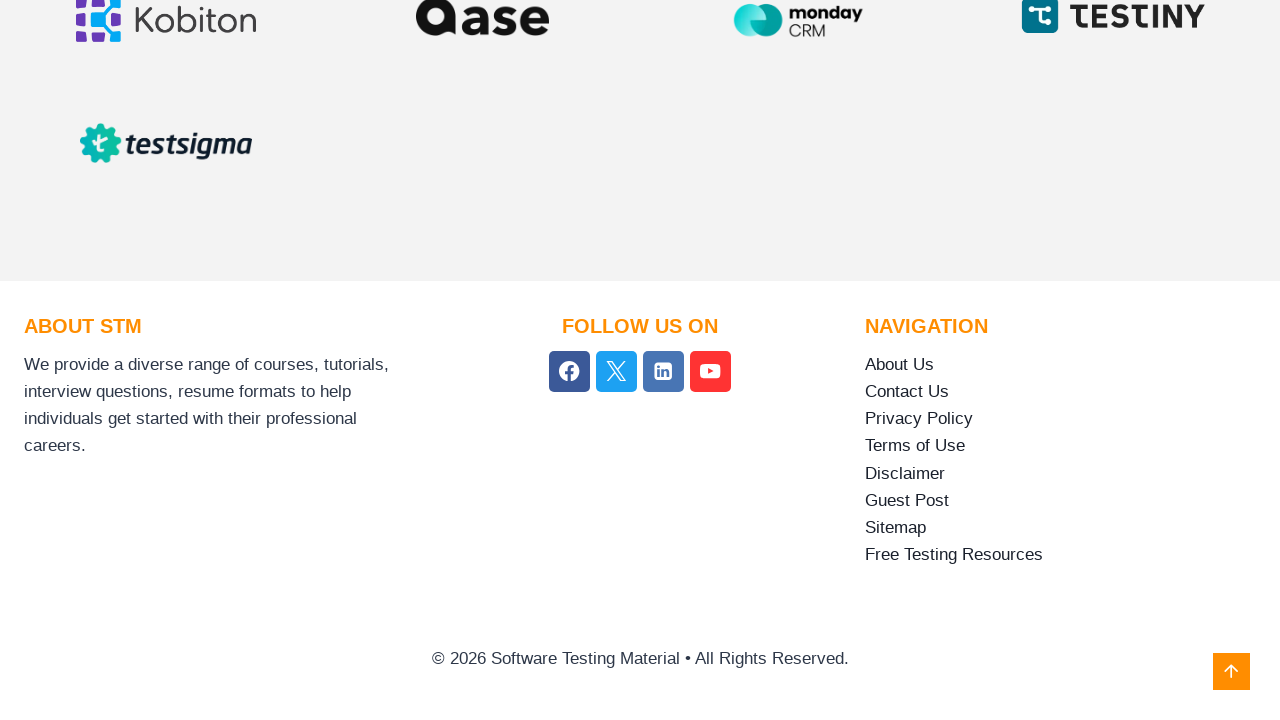

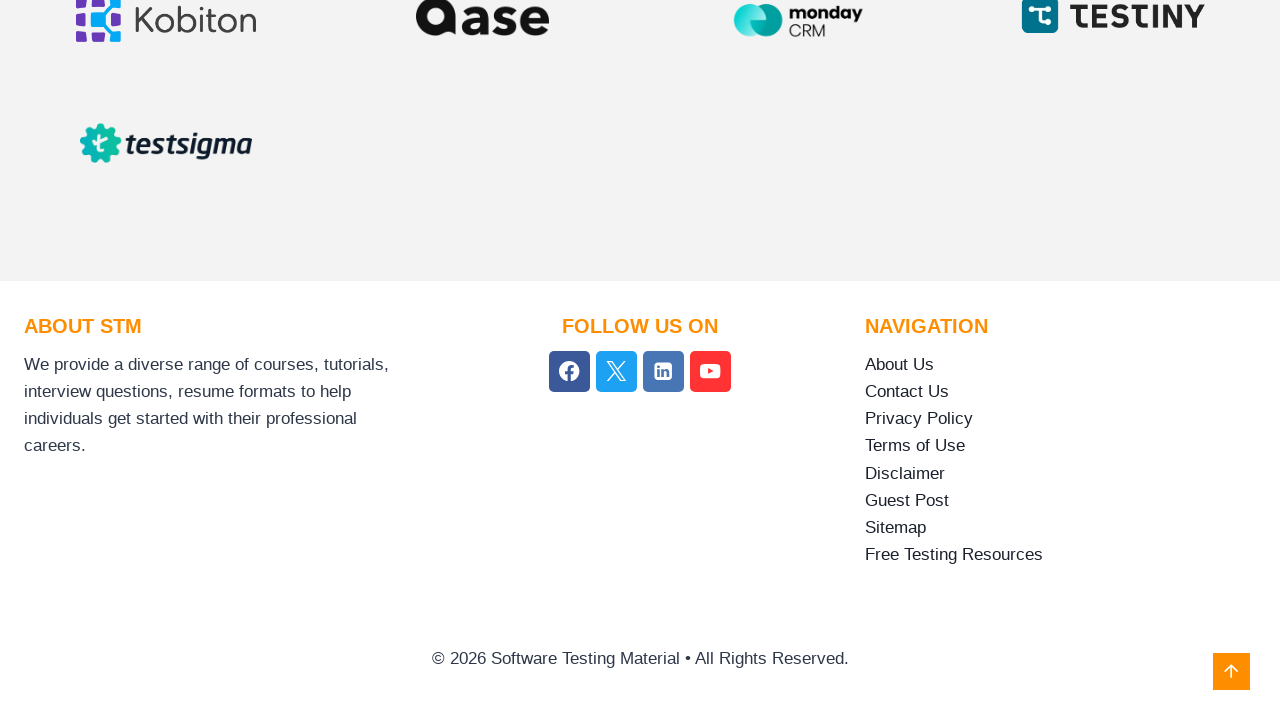